Tests a signup/contact form by filling in first name, last name, and email fields, then clicking the submit button.

Starting URL: https://secure-retreat-92358.herokuapp.com/

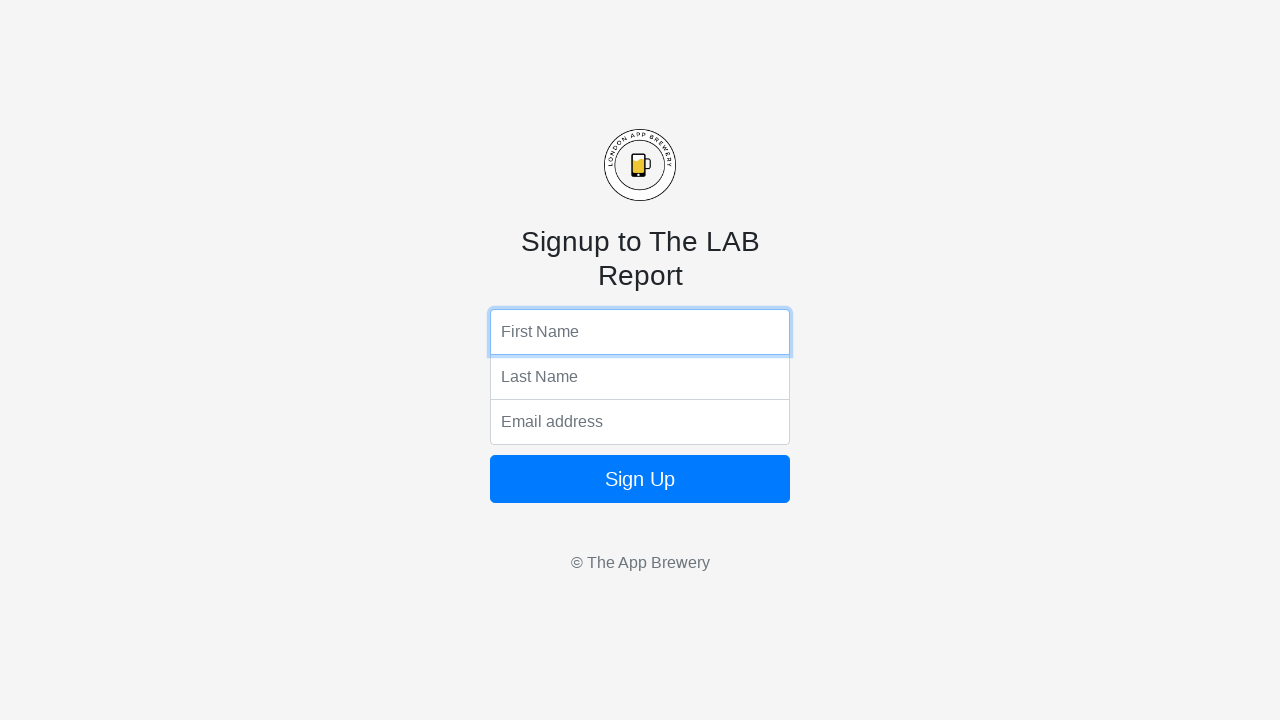

Filled first name field with 'Jennifer' on input[name='fName']
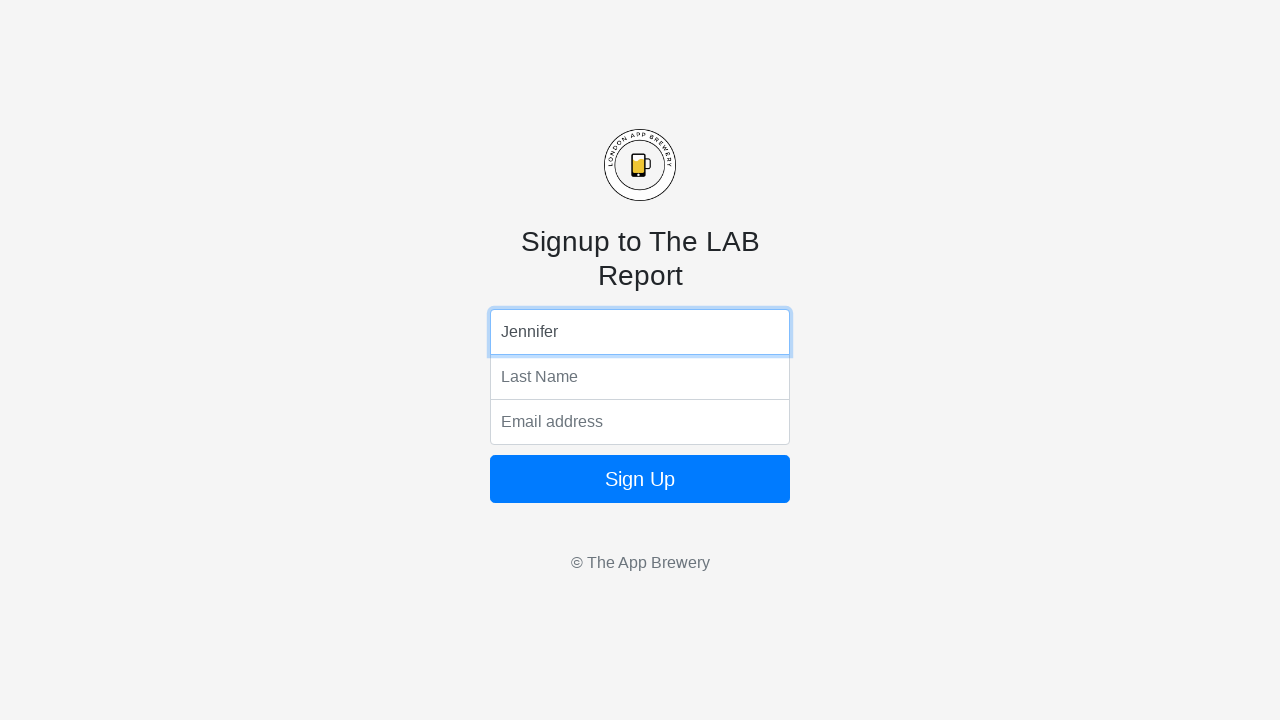

Filled last name field with 'Thompson' on input[name='lName']
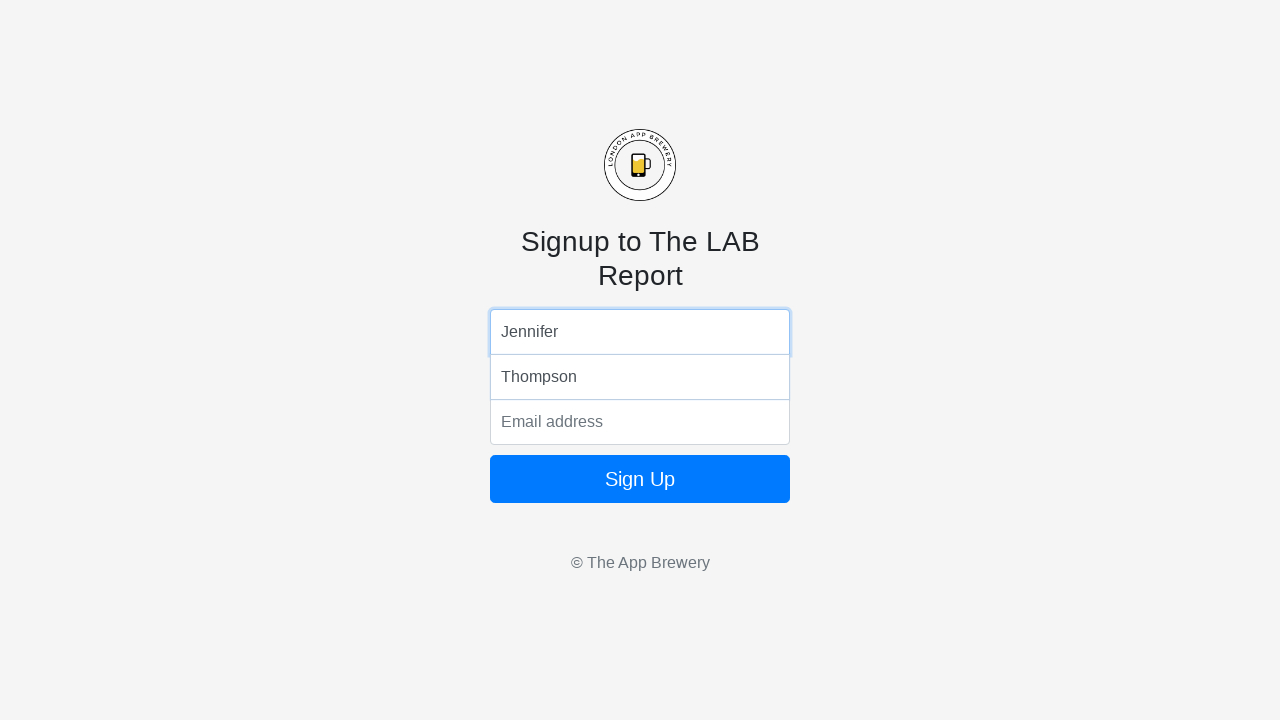

Filled email field with 'jennifer.thompson@example.com' on input[name='email']
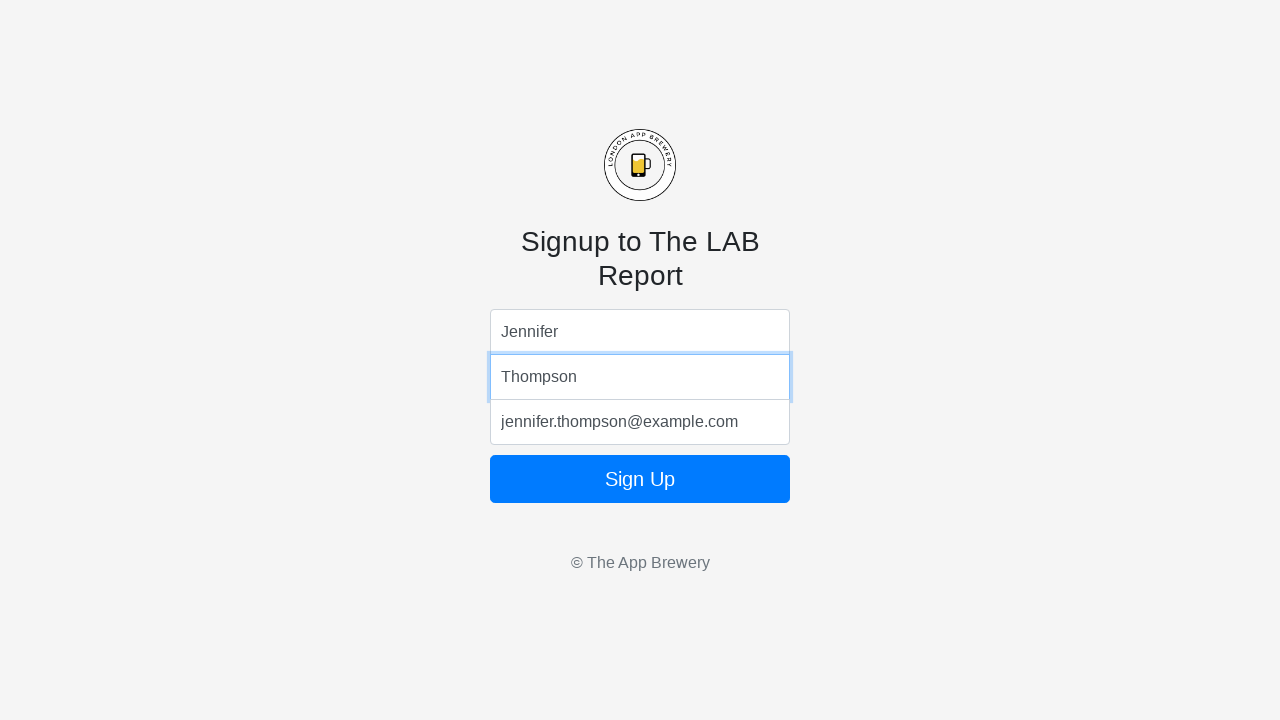

Clicked the submit button to complete signup/contact form at (640, 479) on .btn
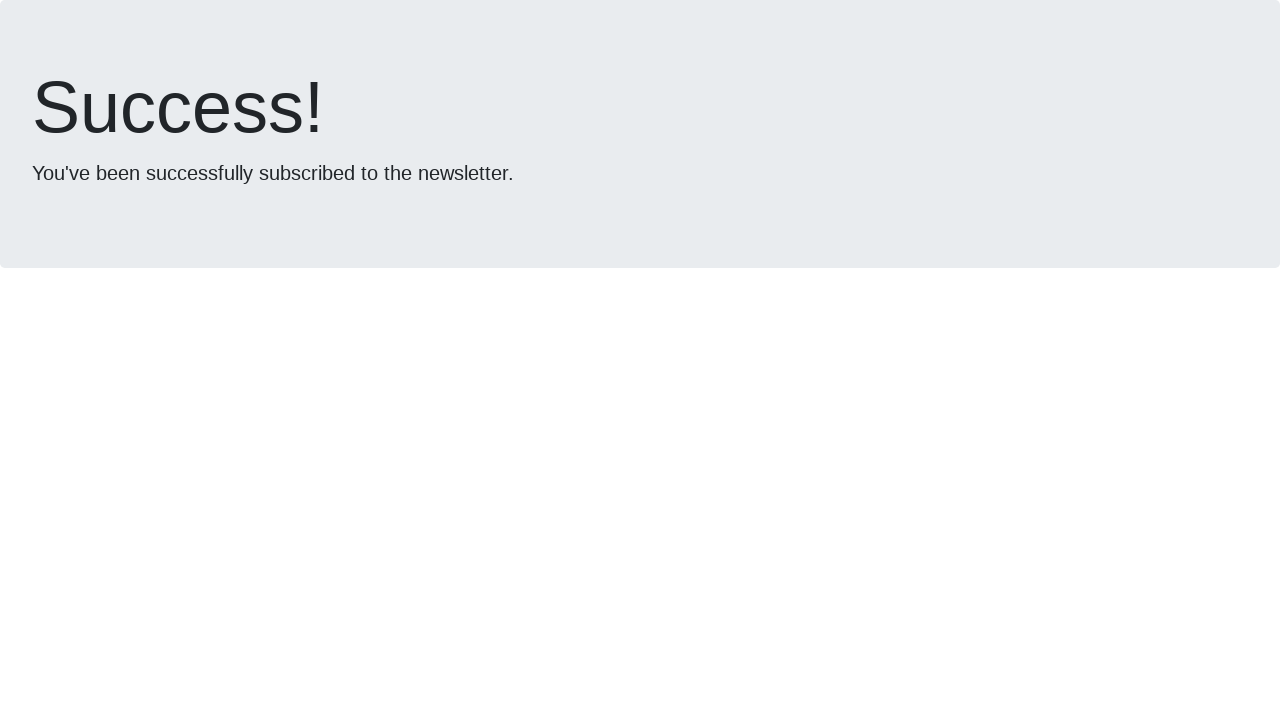

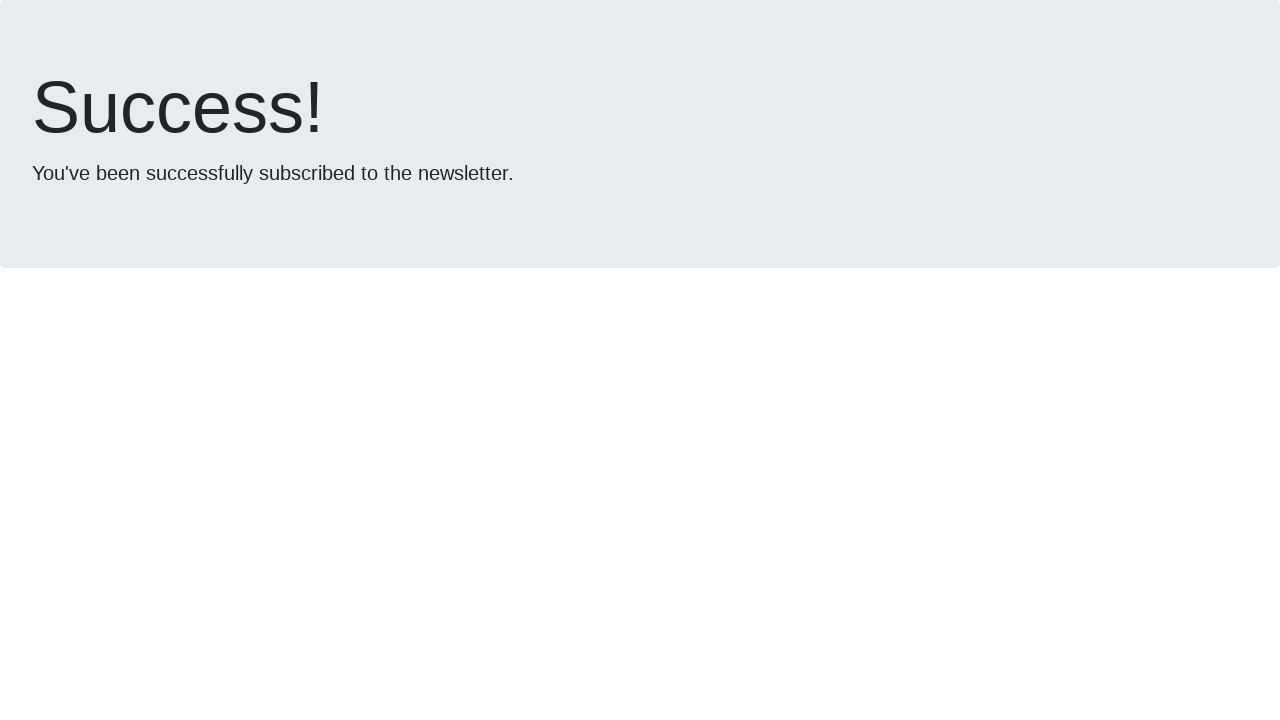